Tests checkbox functionality by navigating to the Checkboxes page and clicking the first checkbox to select it.

Starting URL: https://the-internet.herokuapp.com

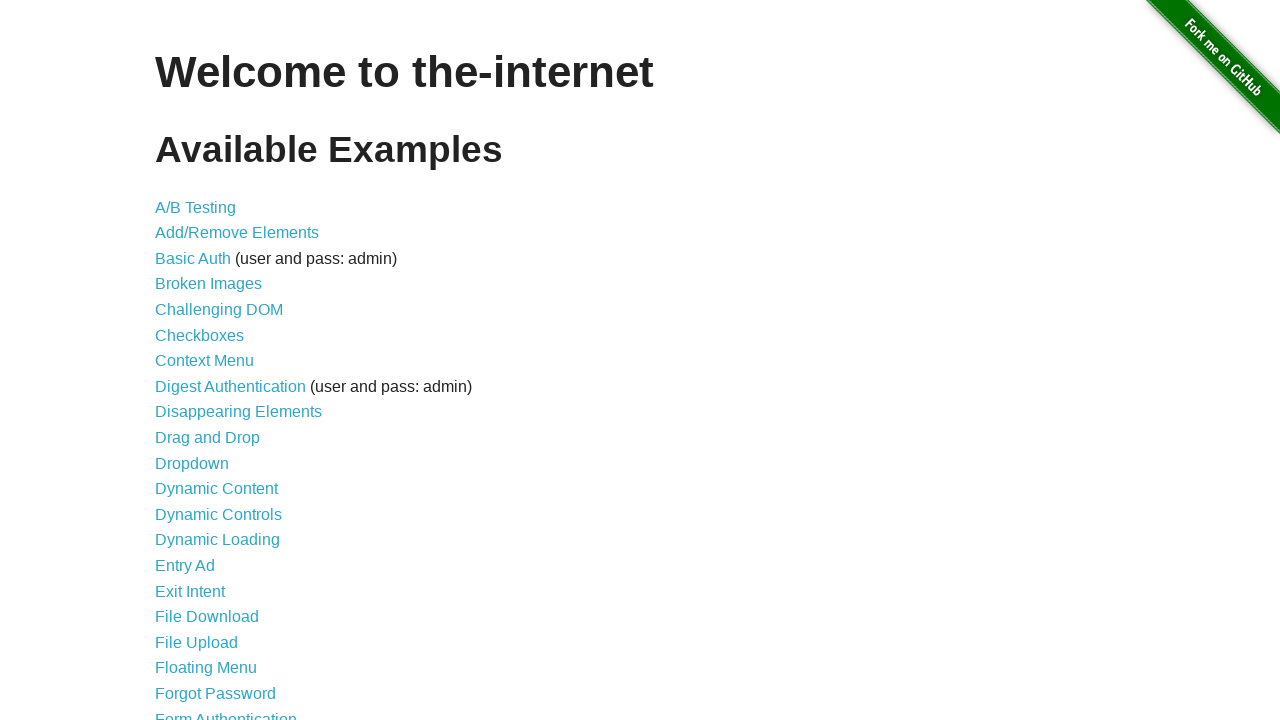

Clicked on Checkboxes link to navigate to checkboxes page at (200, 335) on text=Checkboxes
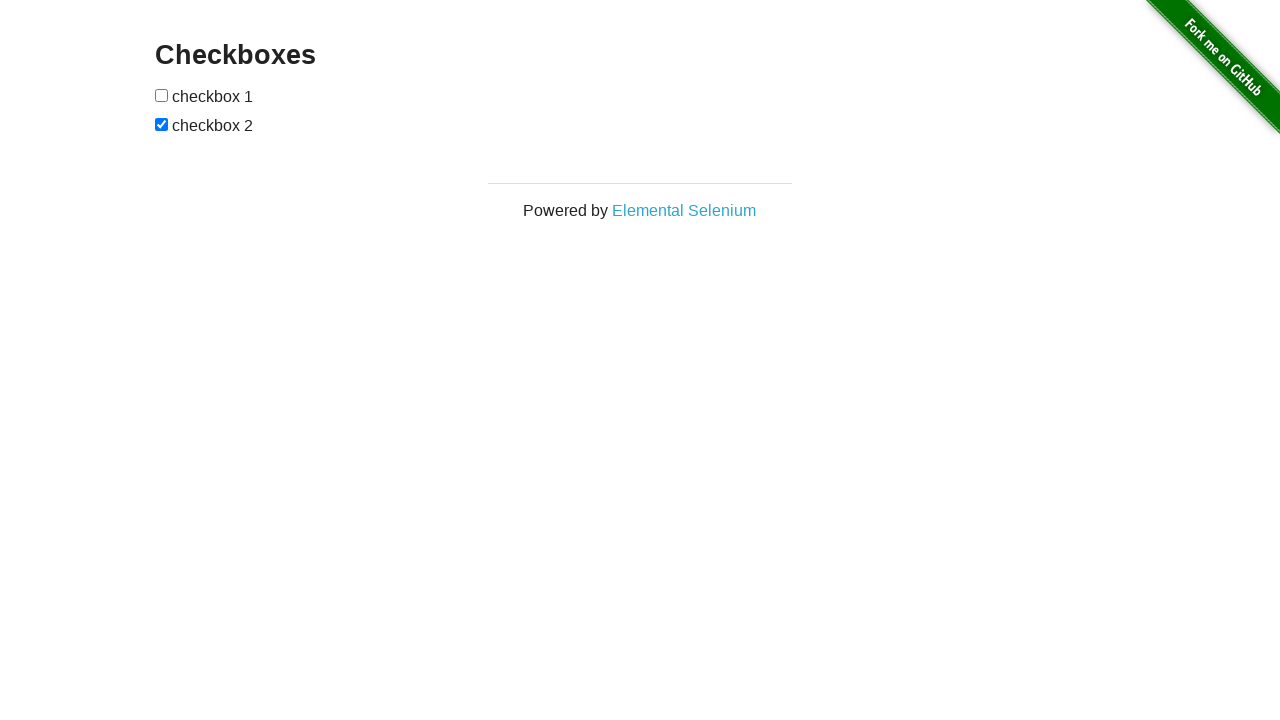

Clicked the first checkbox to select it at (162, 95) on #checkboxes input:first-child
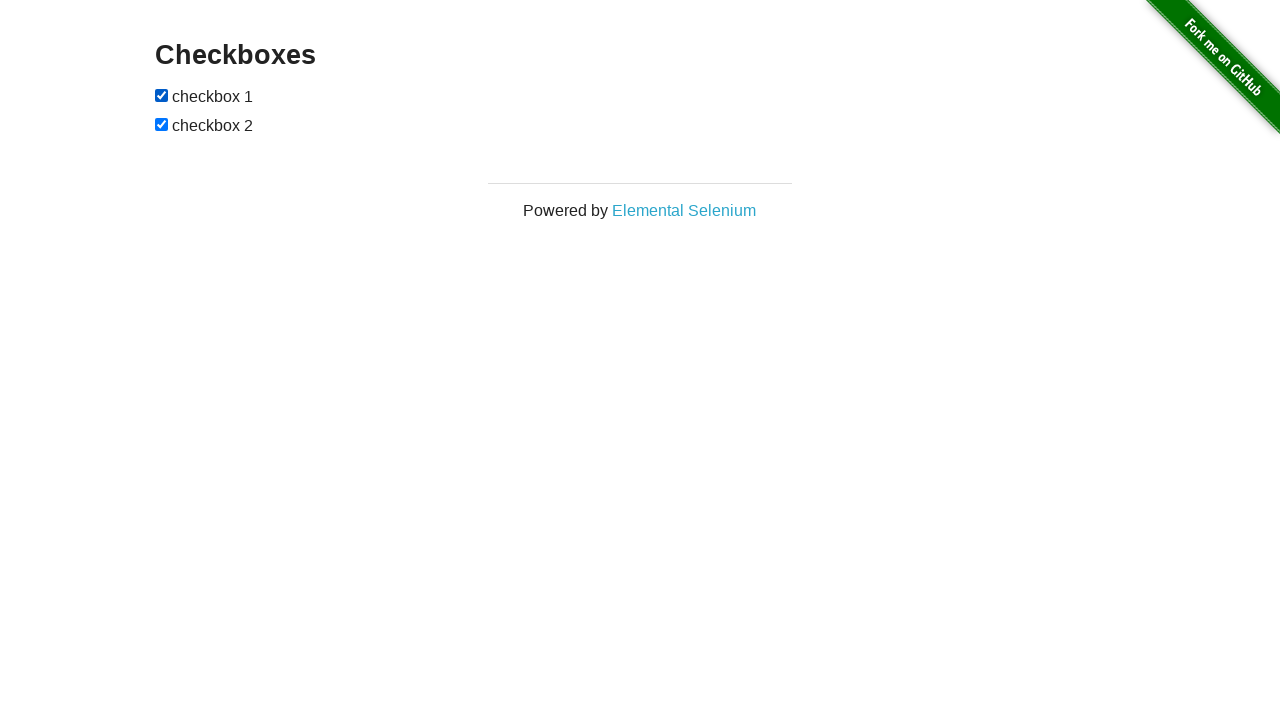

Verified that the first checkbox is now checked
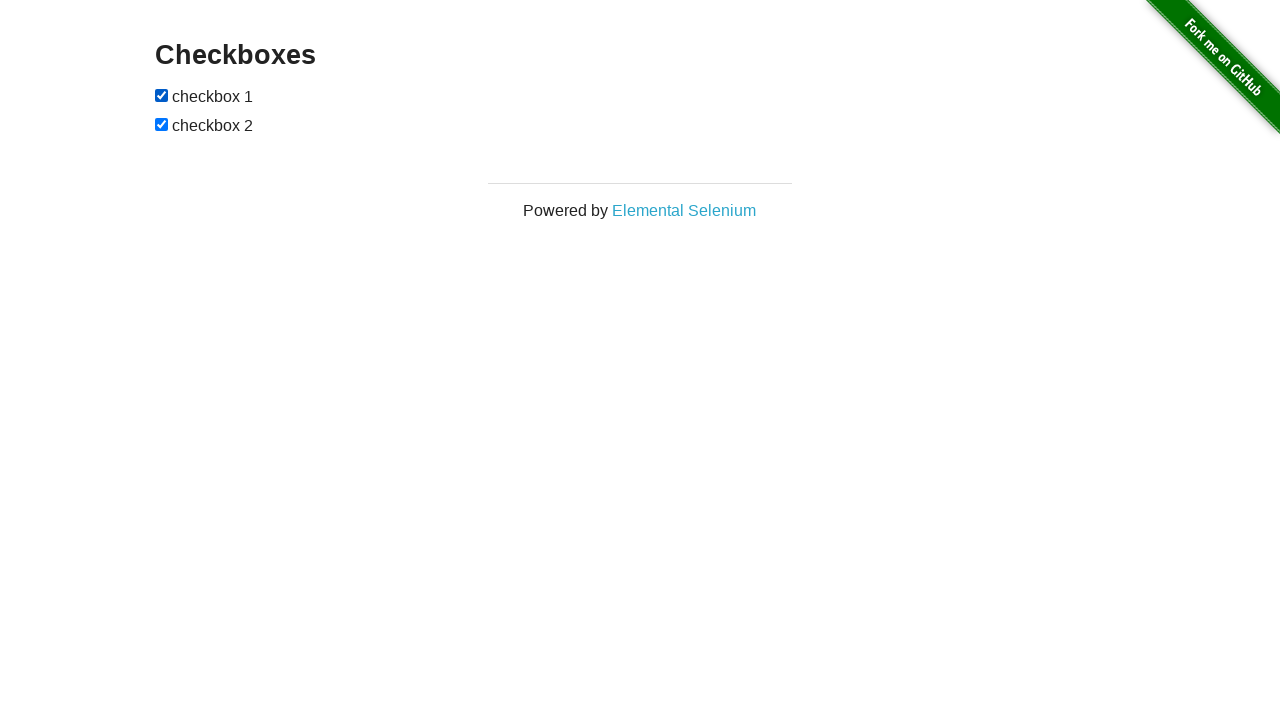

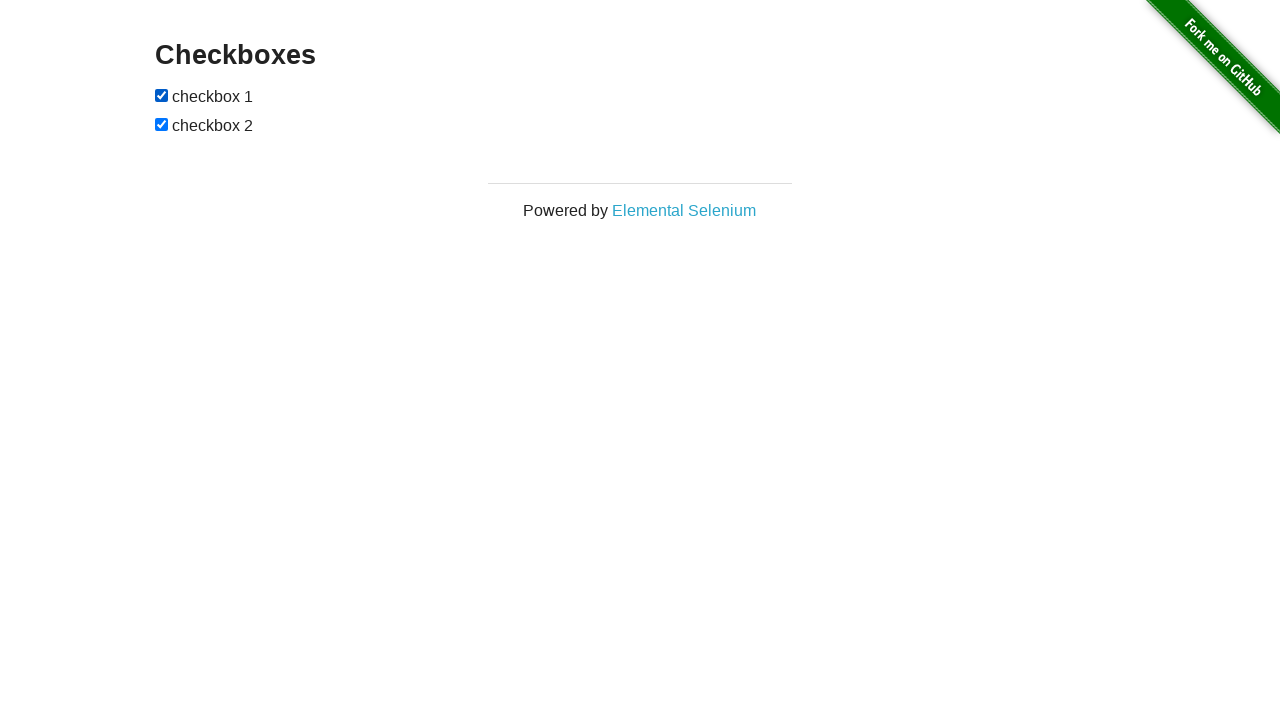